Navigates to the Selenide GitHub repository, clicks on the Wiki tab, then clicks on the "Soft assertions" link and verifies the wiki body contains expected code content

Starting URL: https://github.com/selenide/selenide

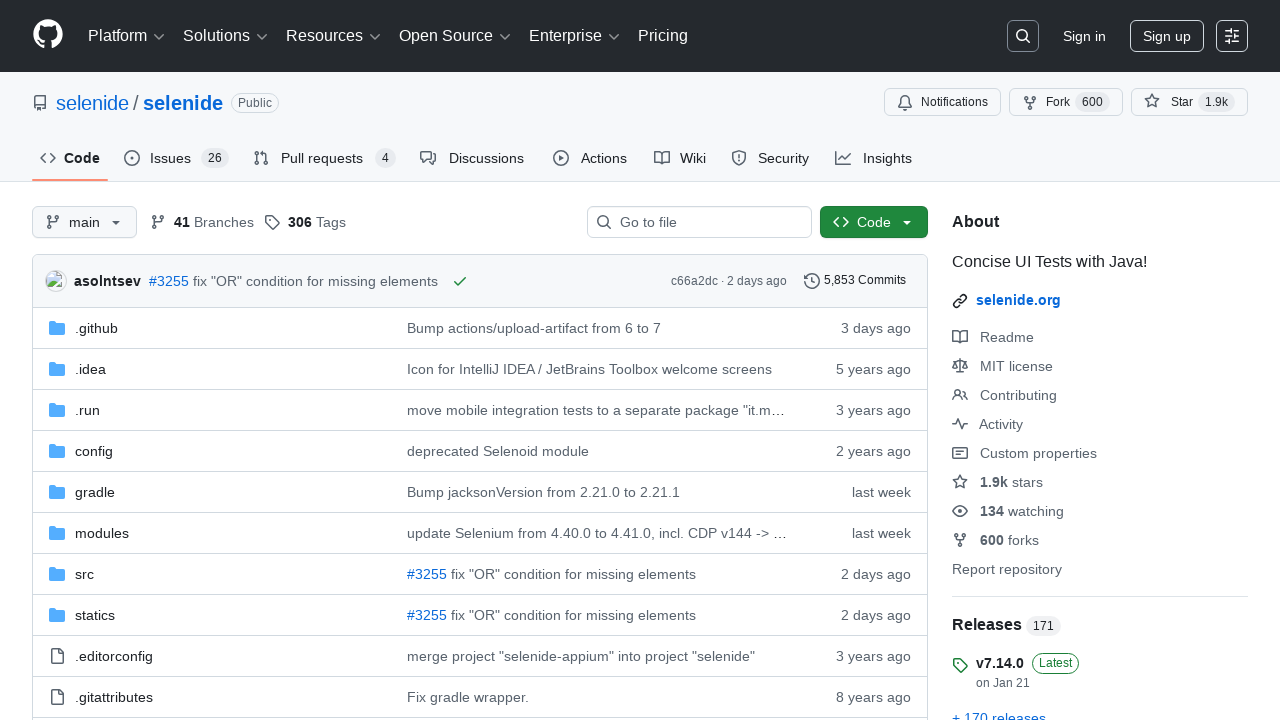

Navigated to Selenide GitHub repository
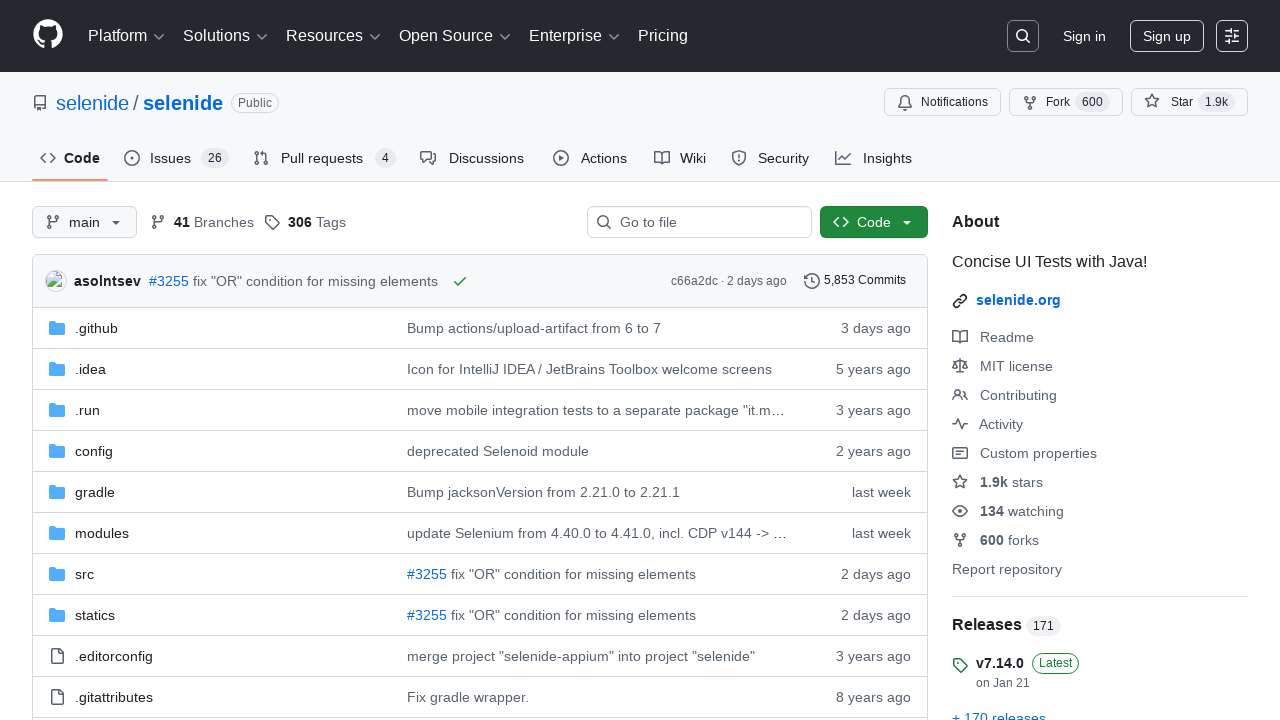

Clicked on the Wiki tab at (680, 158) on #wiki-tab
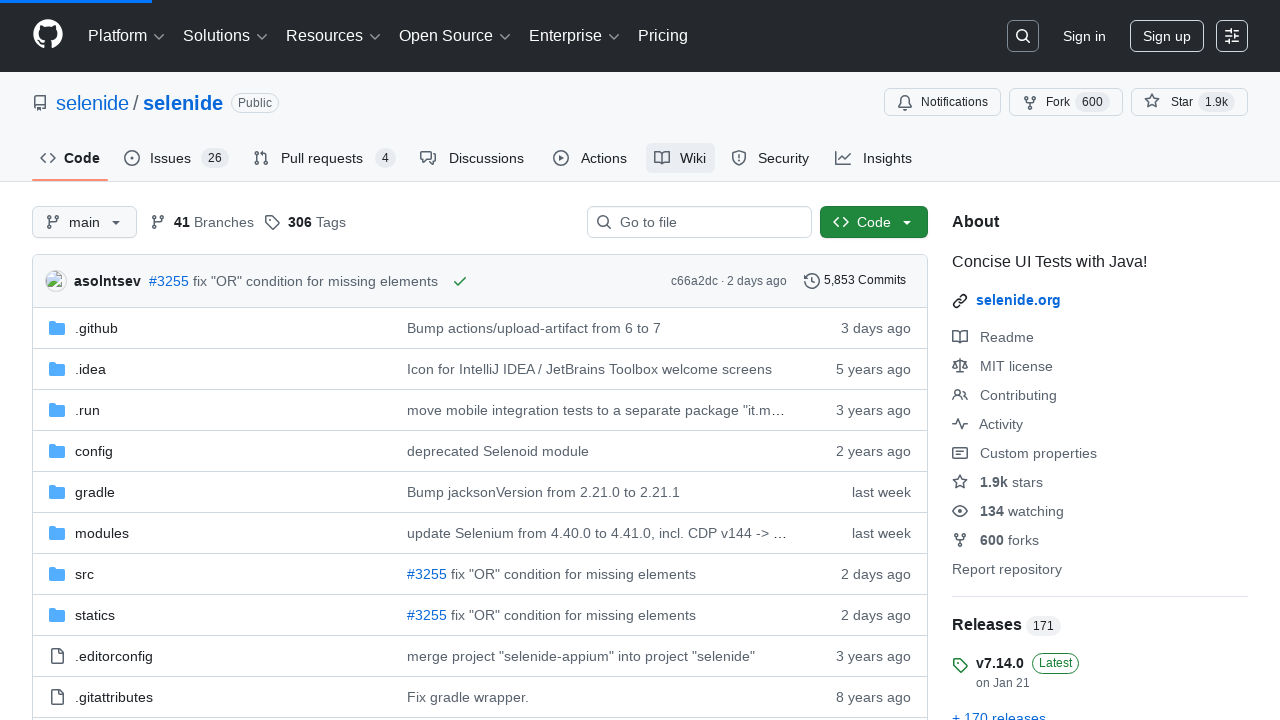

Clicked on the 'Soft assertions' link at (116, 360) on text=Soft assertions
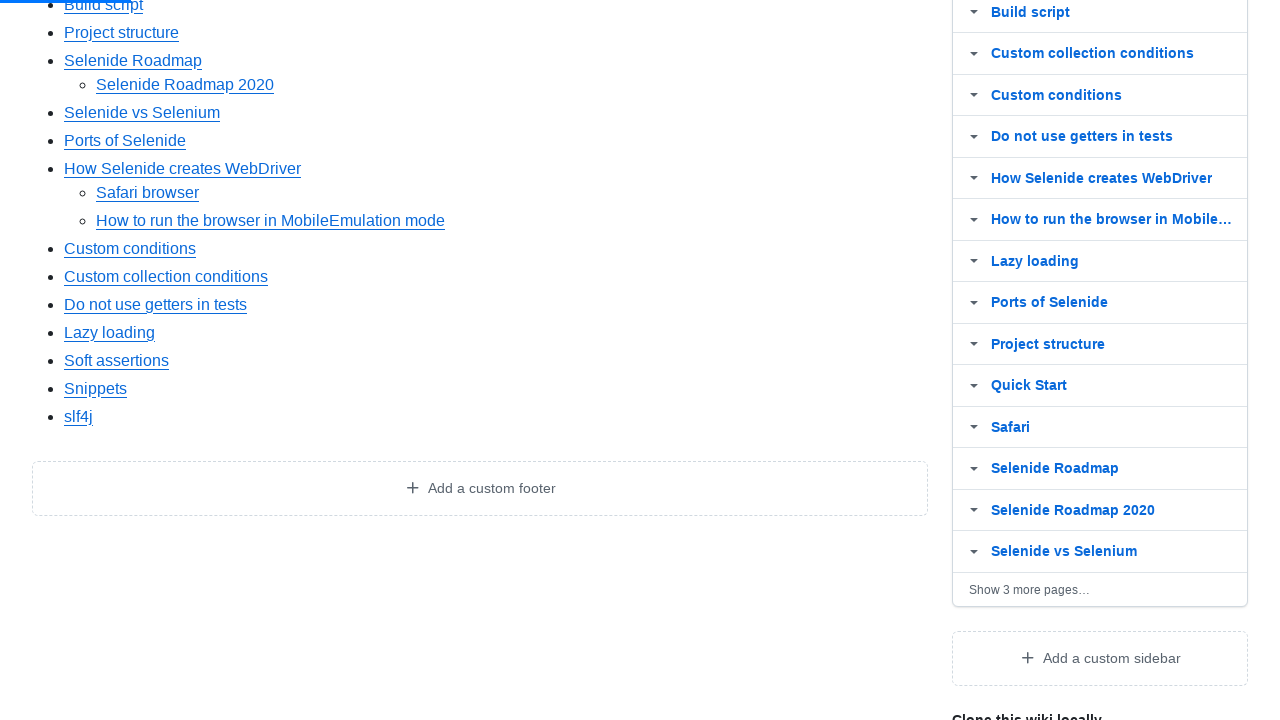

Wiki body loaded successfully
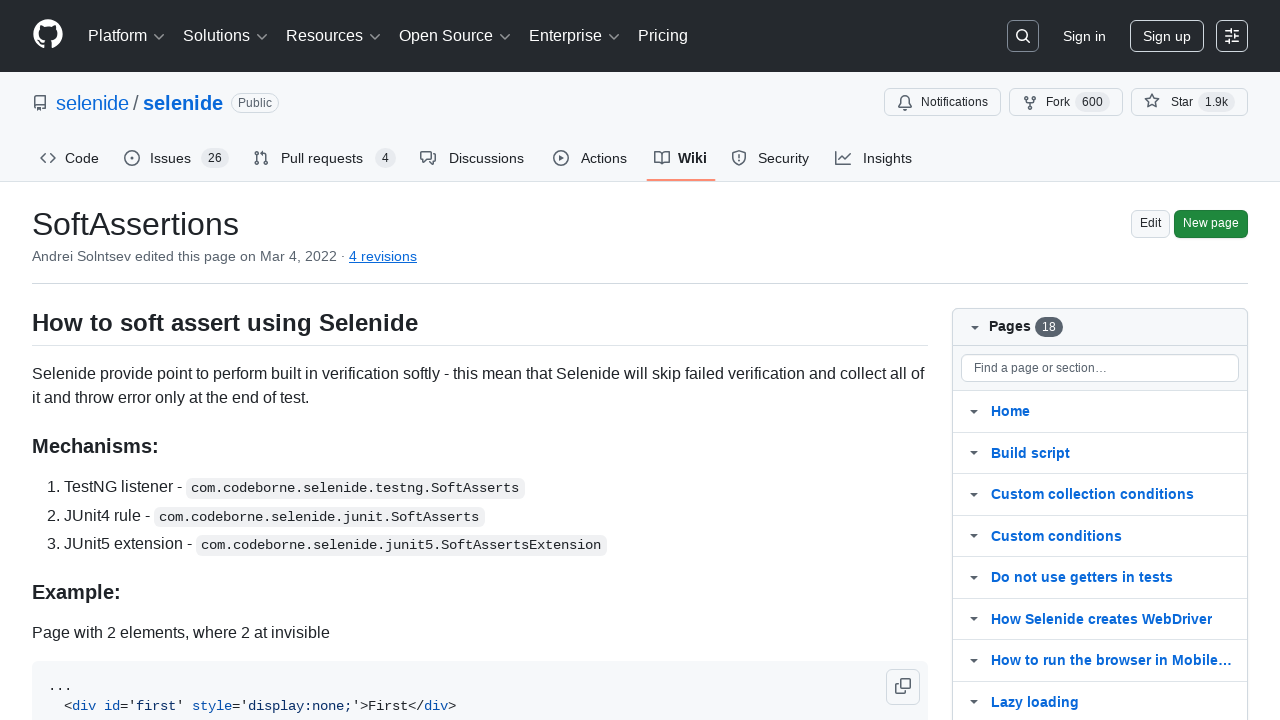

Verified that wiki body contains expected content and is visible
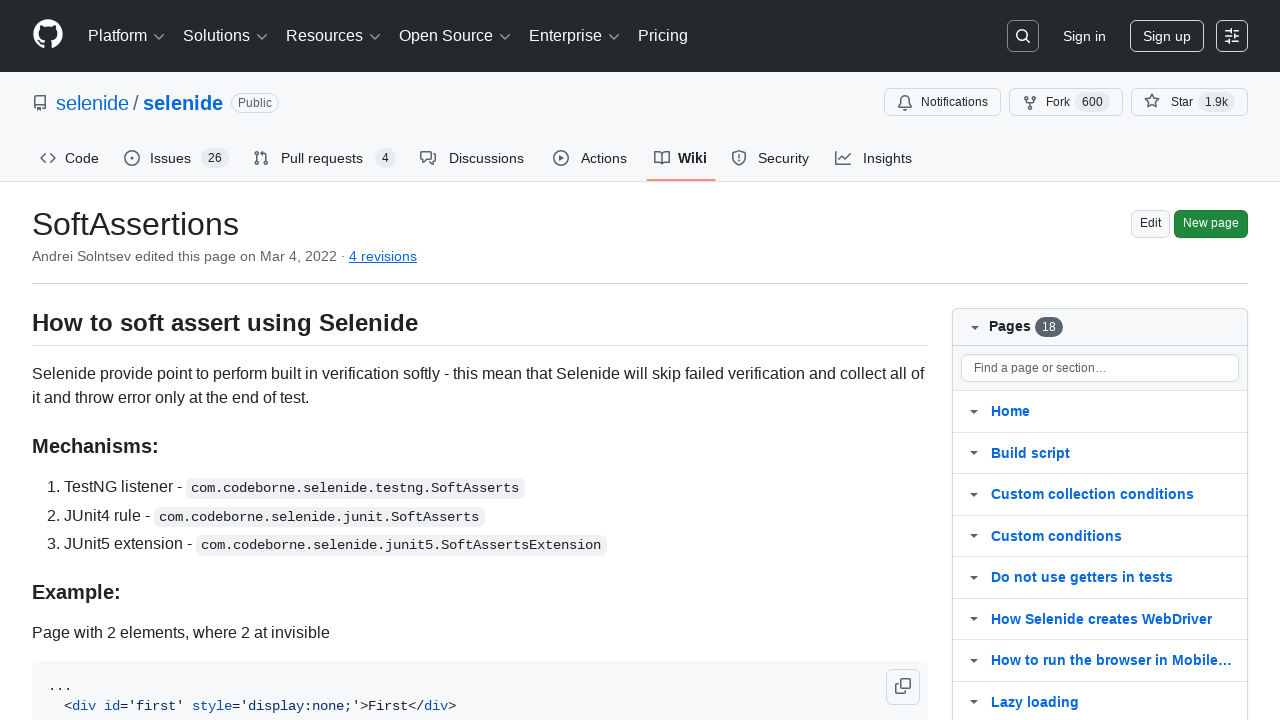

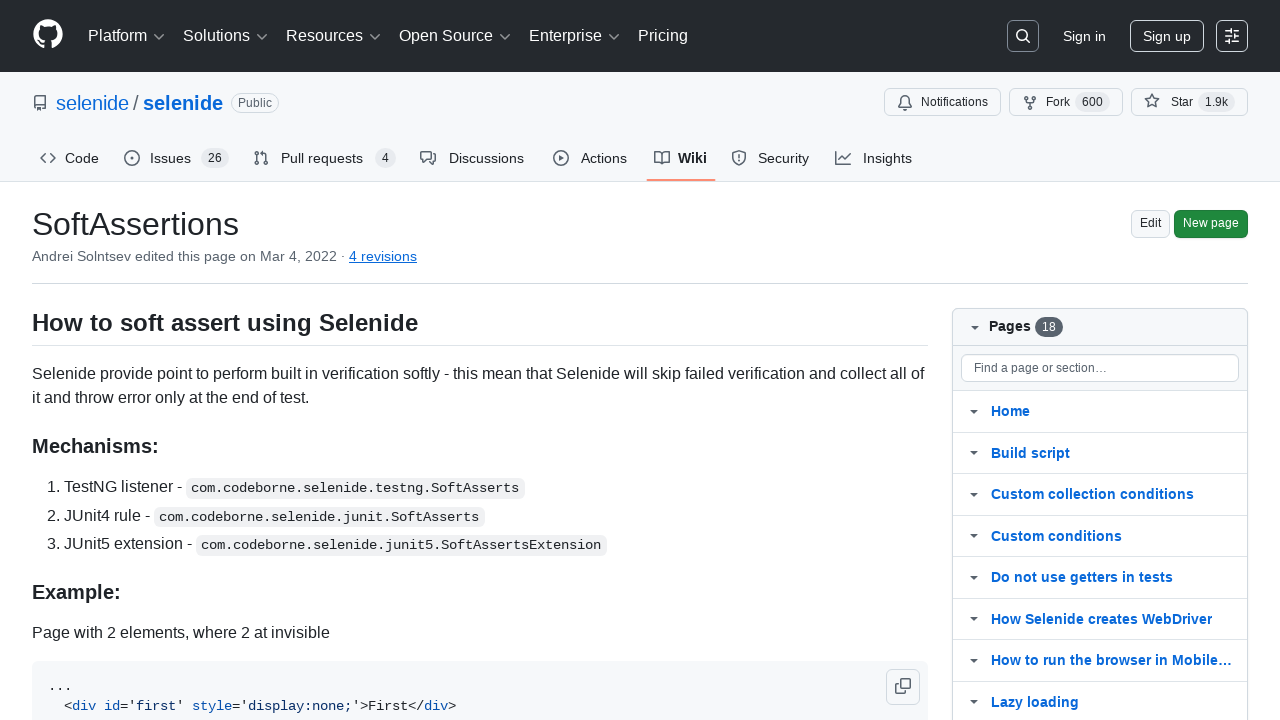